Tests selecting a dropdown option by its visible text and verifies the selection

Starting URL: http://the-internet.herokuapp.com/dropdown

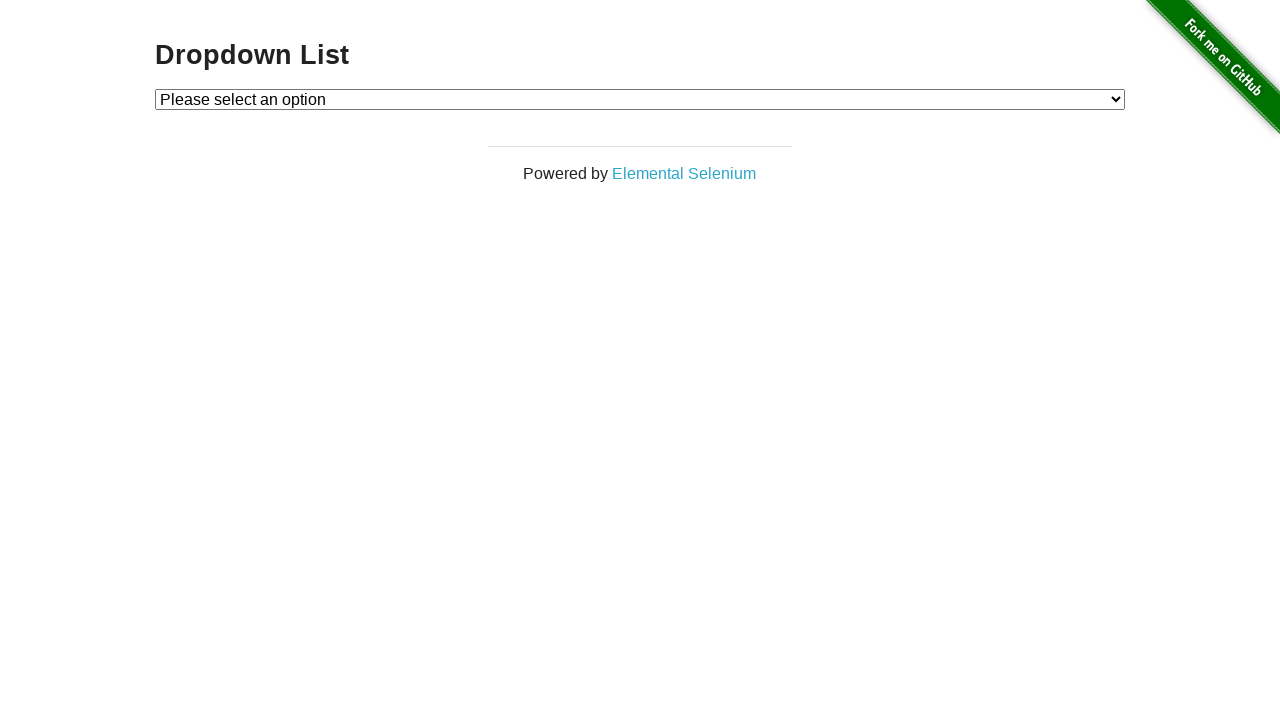

Selected 'Option 1' from dropdown by visible text on #dropdown
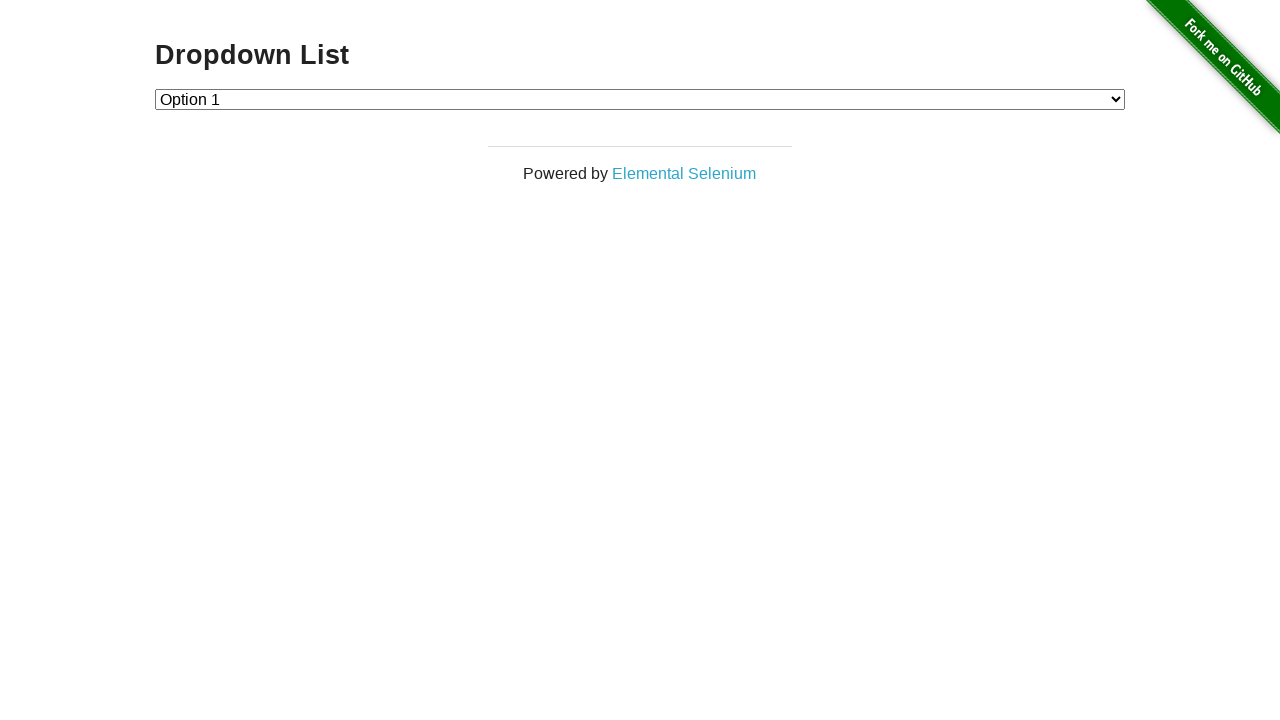

Located the checked dropdown option
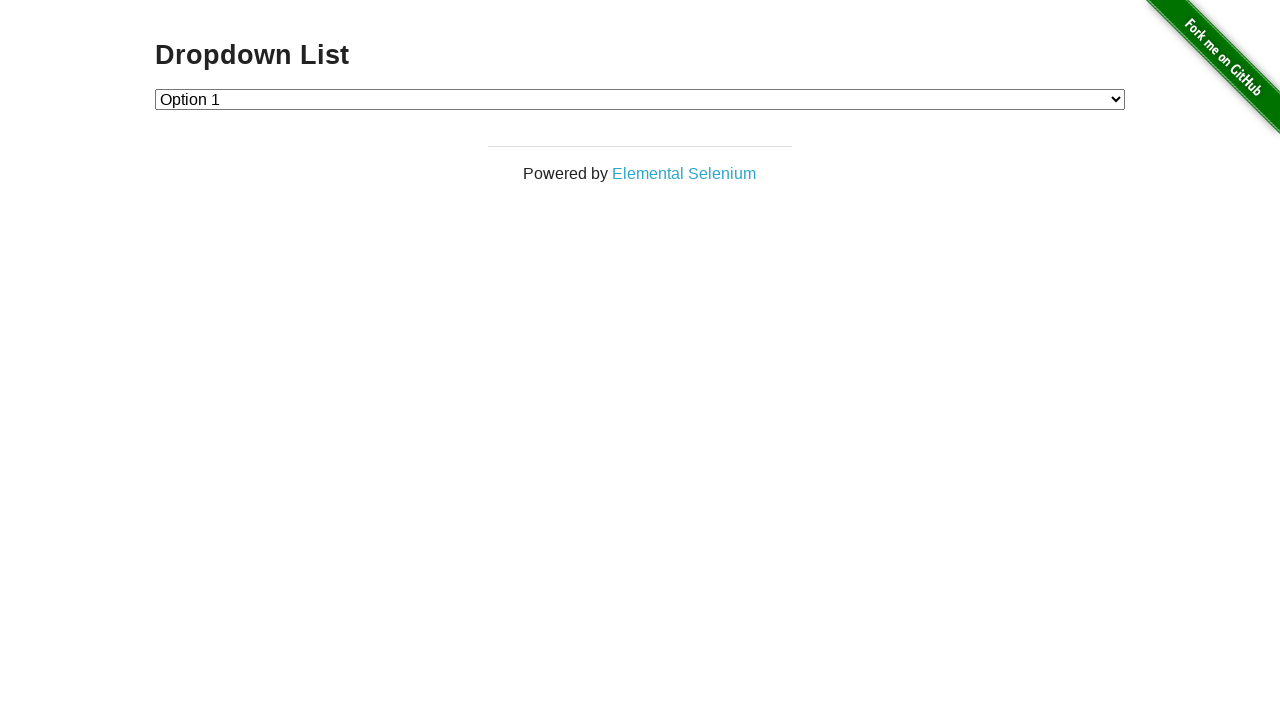

Verified that the selected option text is 'Option 1'
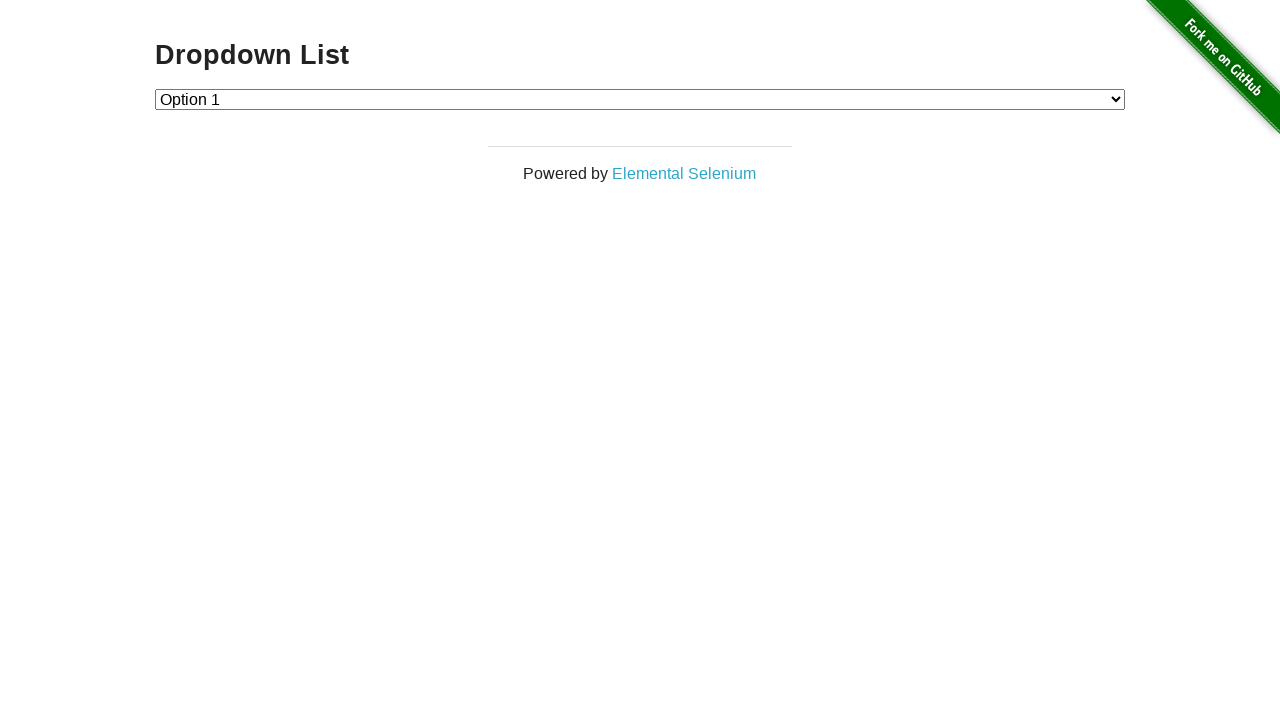

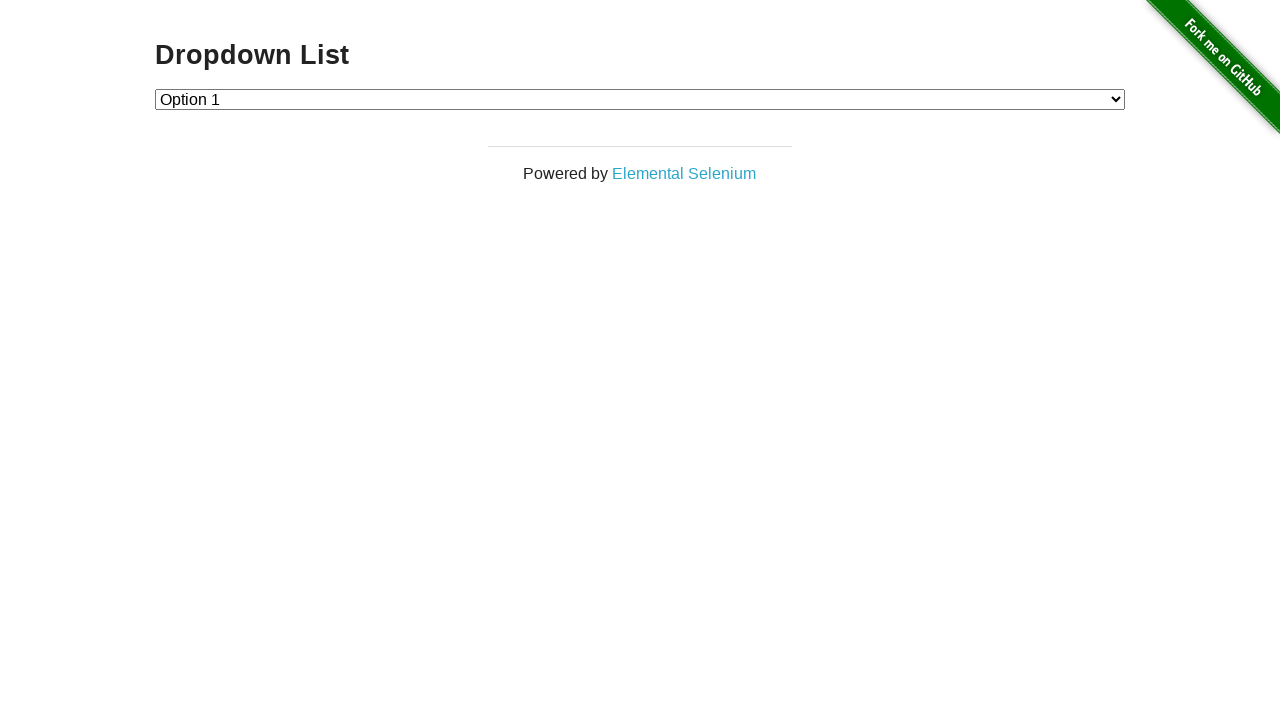